Tests an explicit wait scenario where the script waits for a price element to show "100", then clicks a book button, calculates a mathematical formula based on a displayed value, enters the answer, and submits the form.

Starting URL: http://suninjuly.github.io/explicit_wait2.html

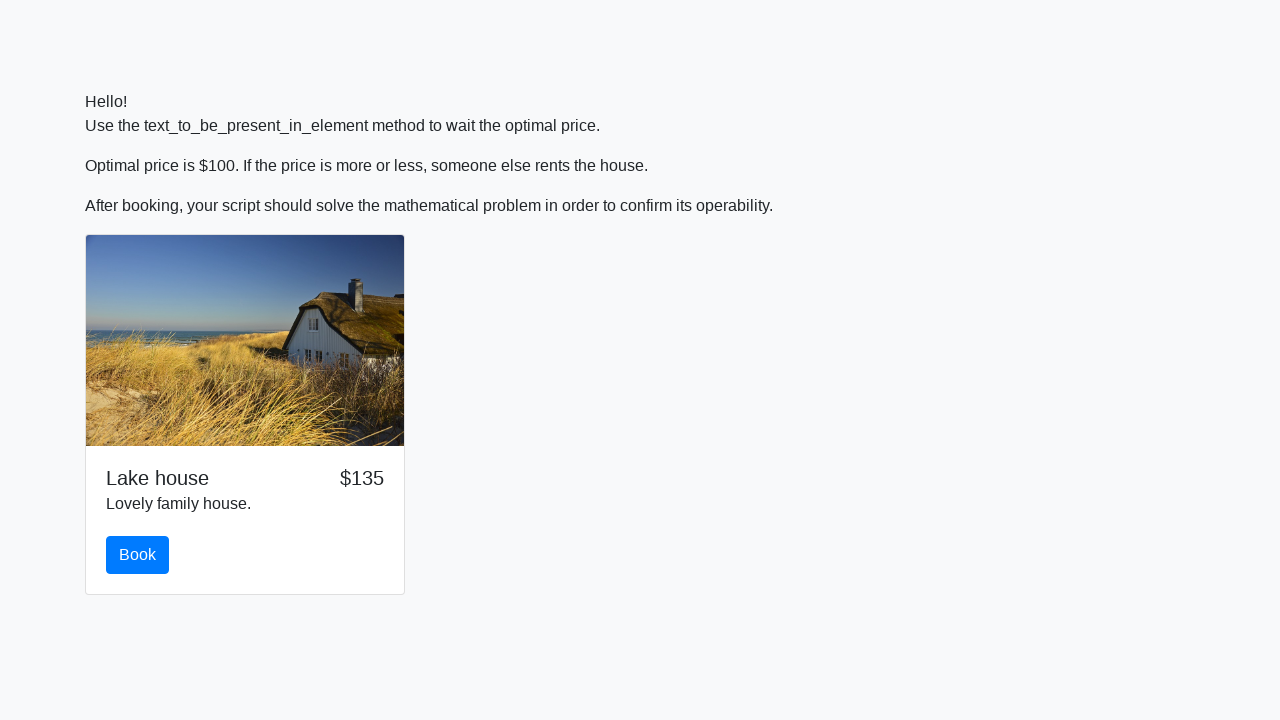

Waited for price element to display '100'
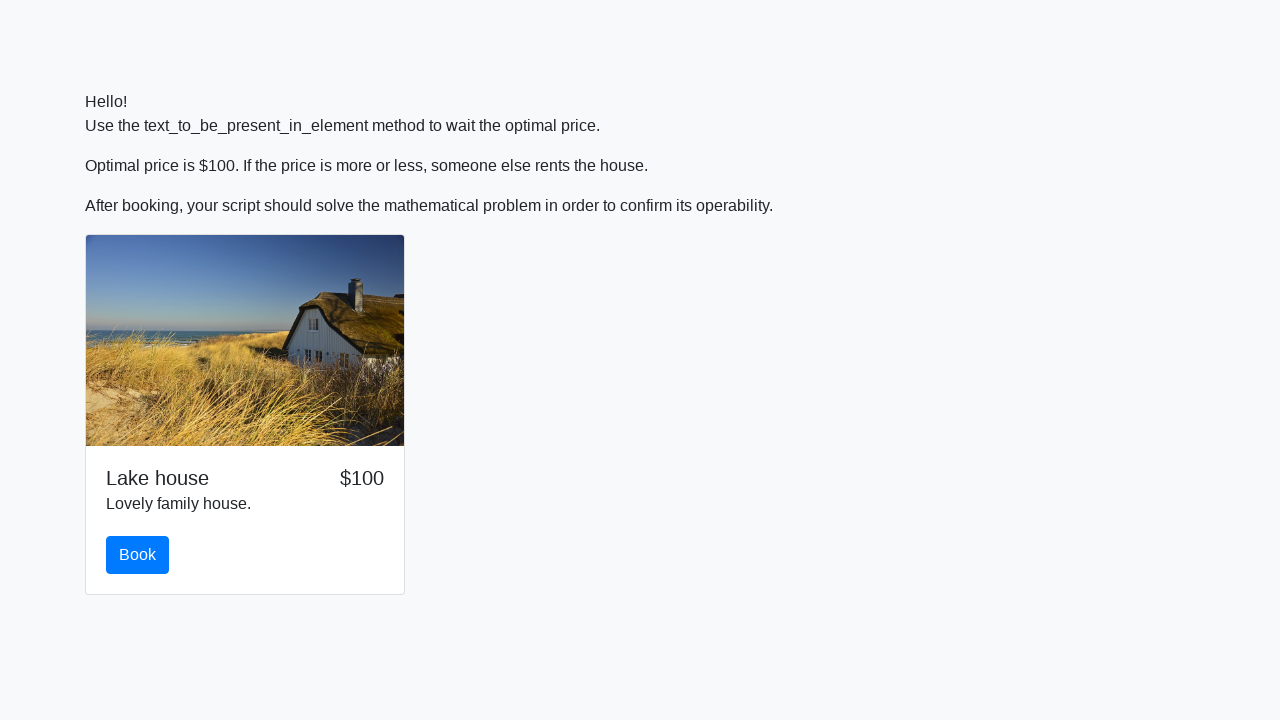

Clicked the book button at (138, 555) on #book
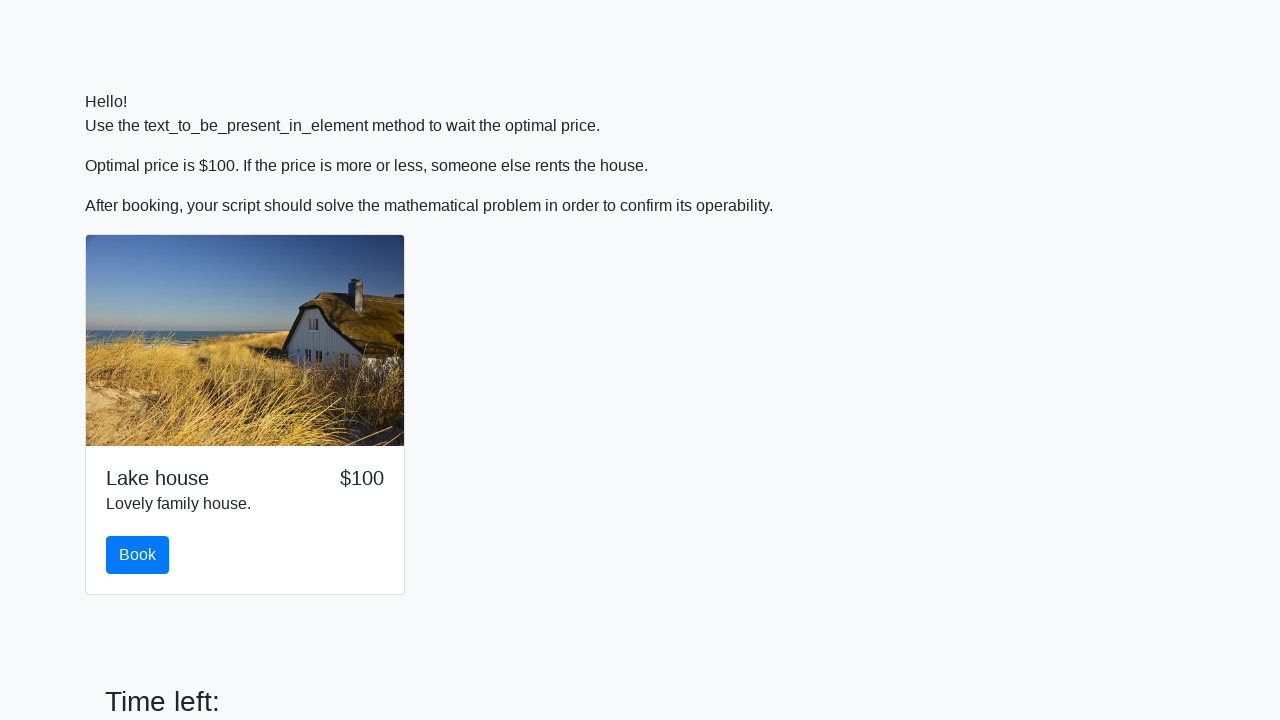

Retrieved x value from input_value element: 412
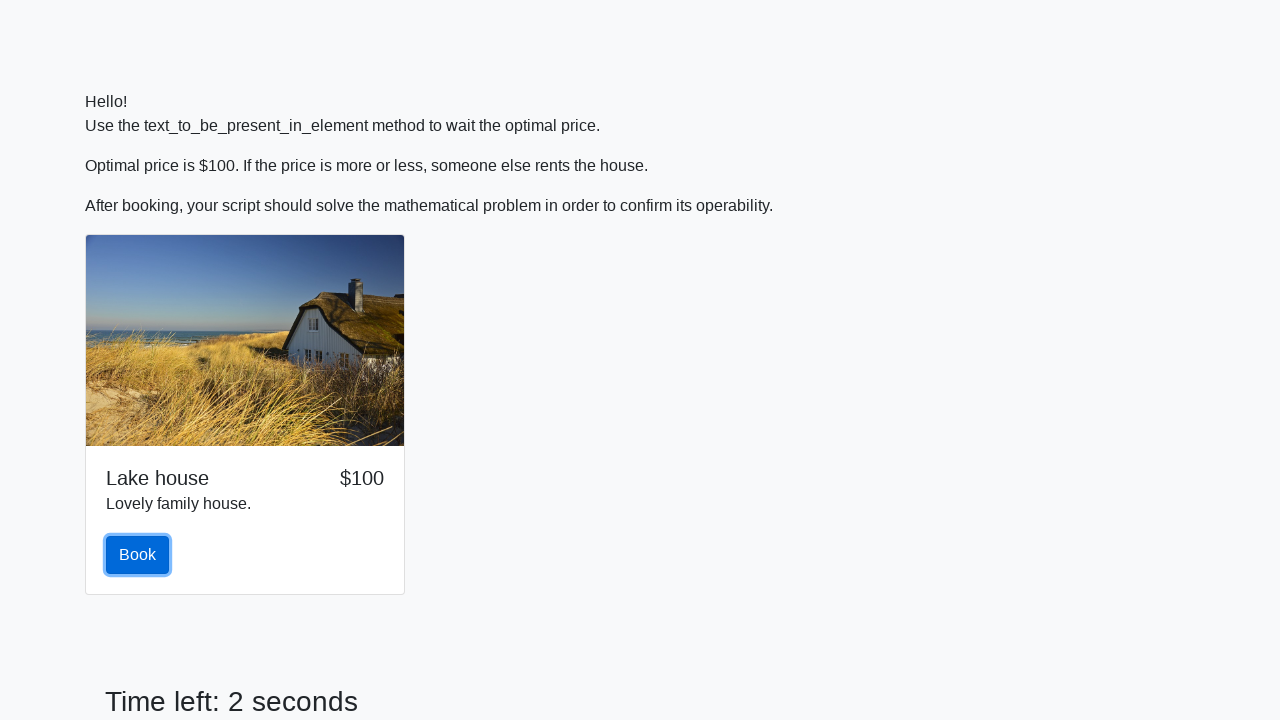

Calculated answer using formula: 1.655233611271477
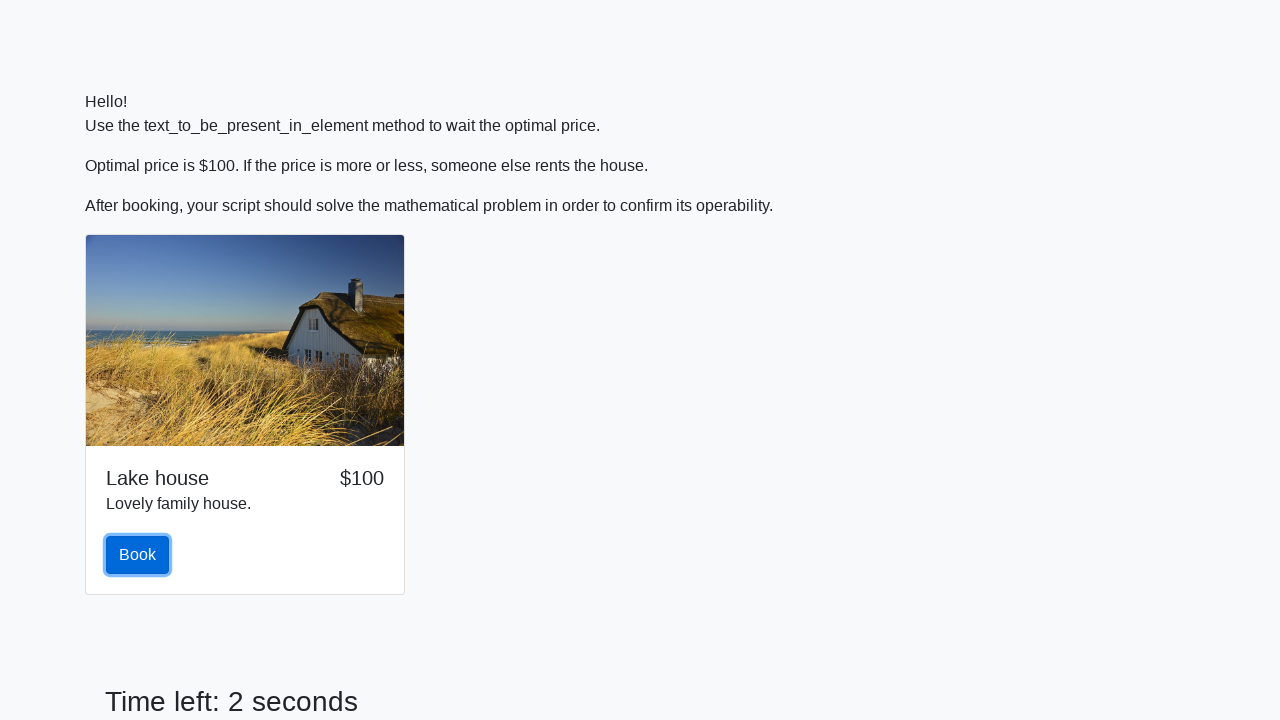

Filled answer field with calculated value: 1.655233611271477 on #answer
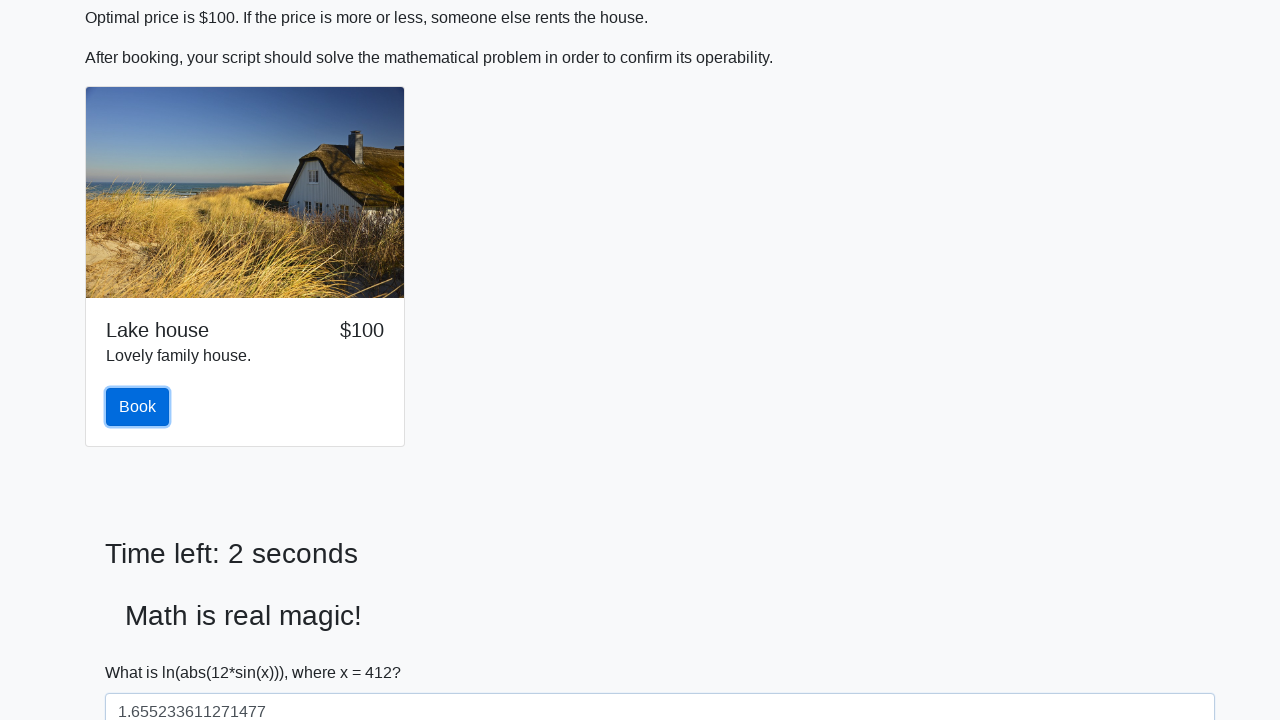

Clicked the submit button at (143, 651) on [type='submit']
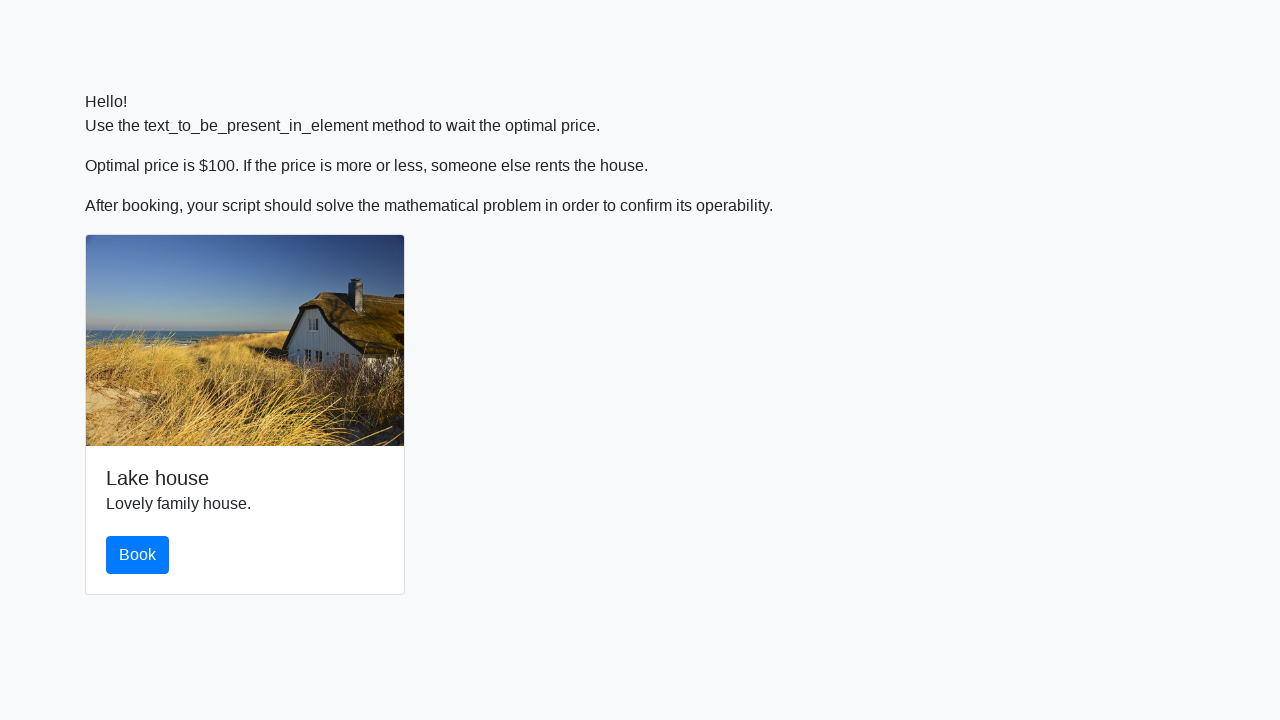

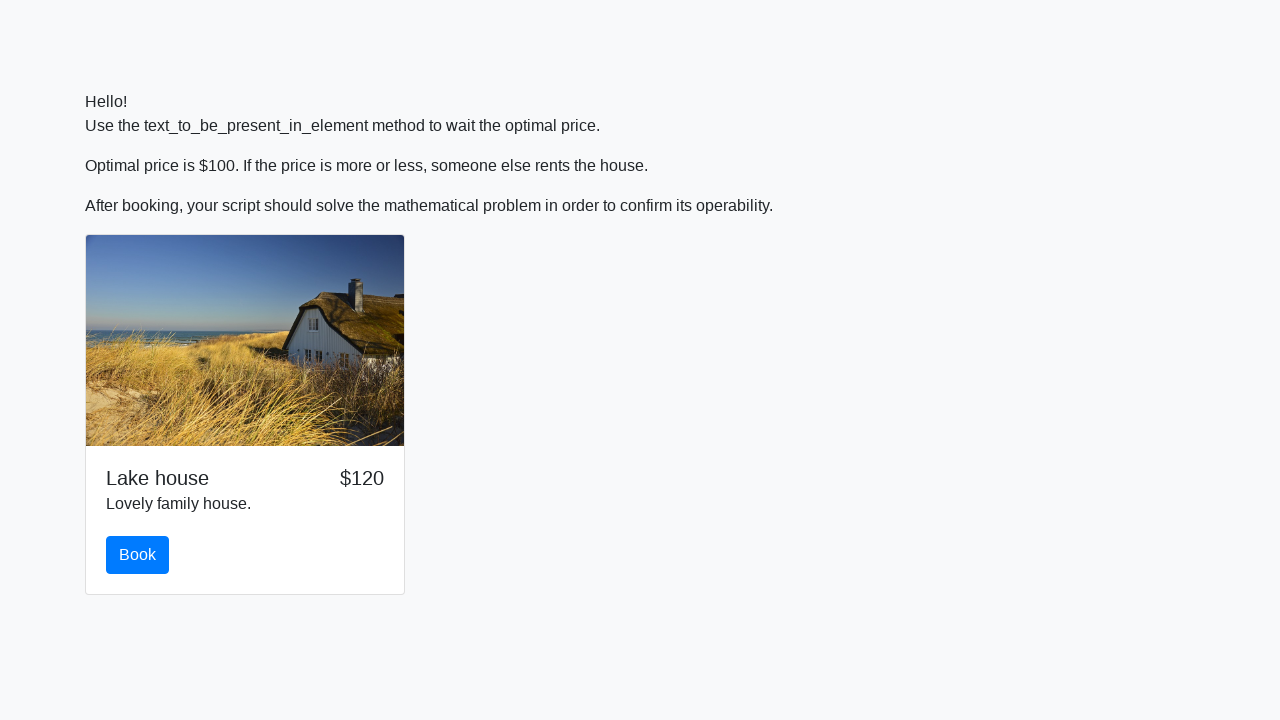